Tests iframe interaction by switching to an iframe, clearing and typing text in a TinyMCE editor, then verifying the header is displayed on the main page

Starting URL: https://loopcamp.vercel.app/iframe.html

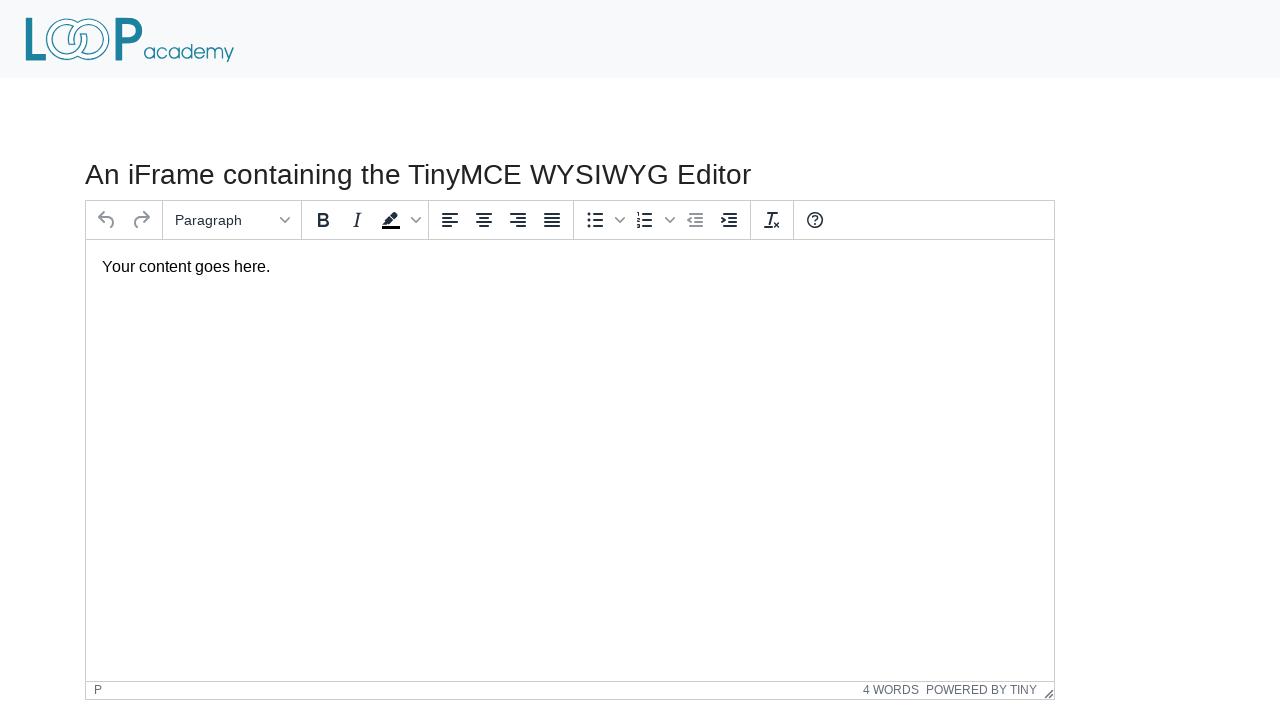

Located first iframe on page
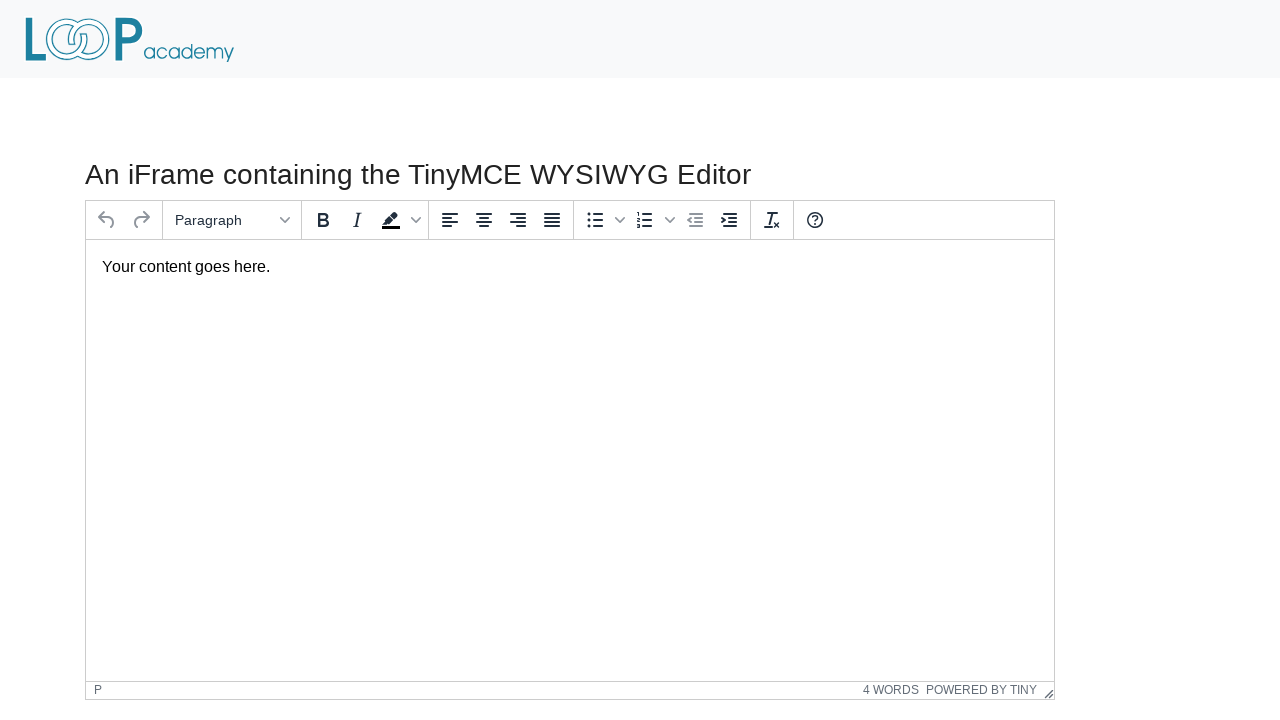

Located TinyMCE editor text box in iframe
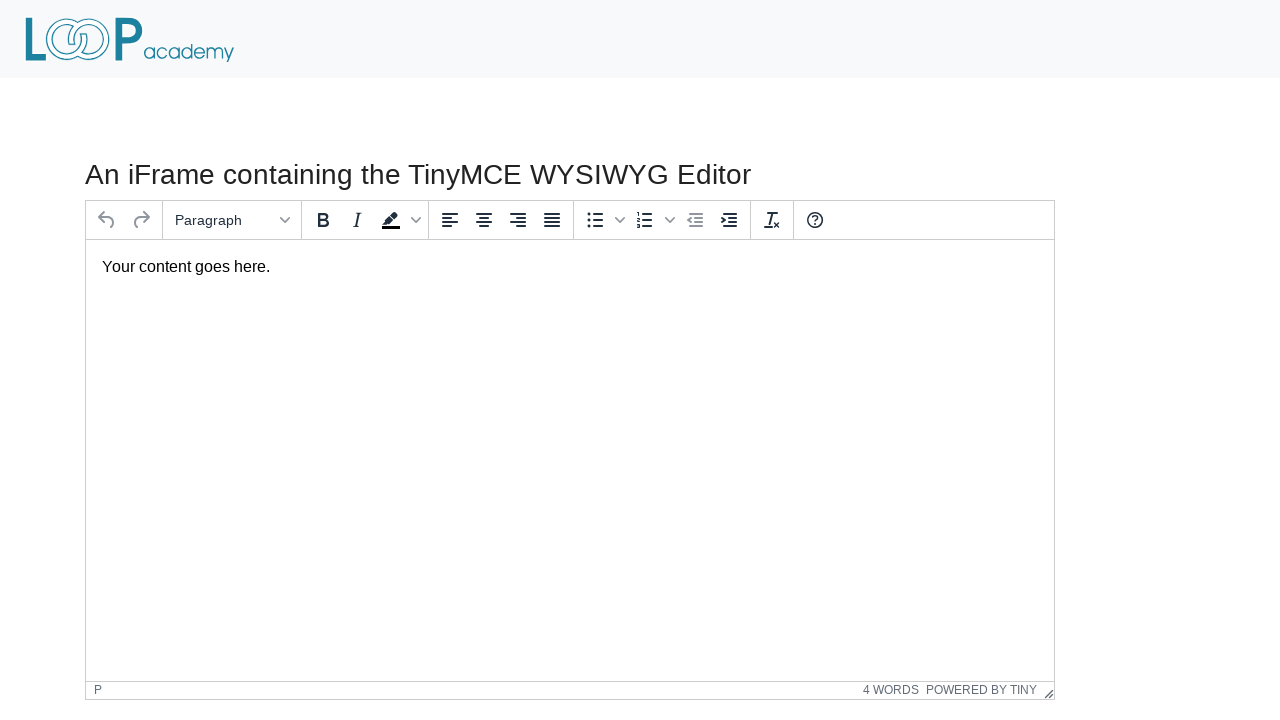

Cleared text box content on iframe >> nth=0 >> internal:control=enter-frame >> #tinymce
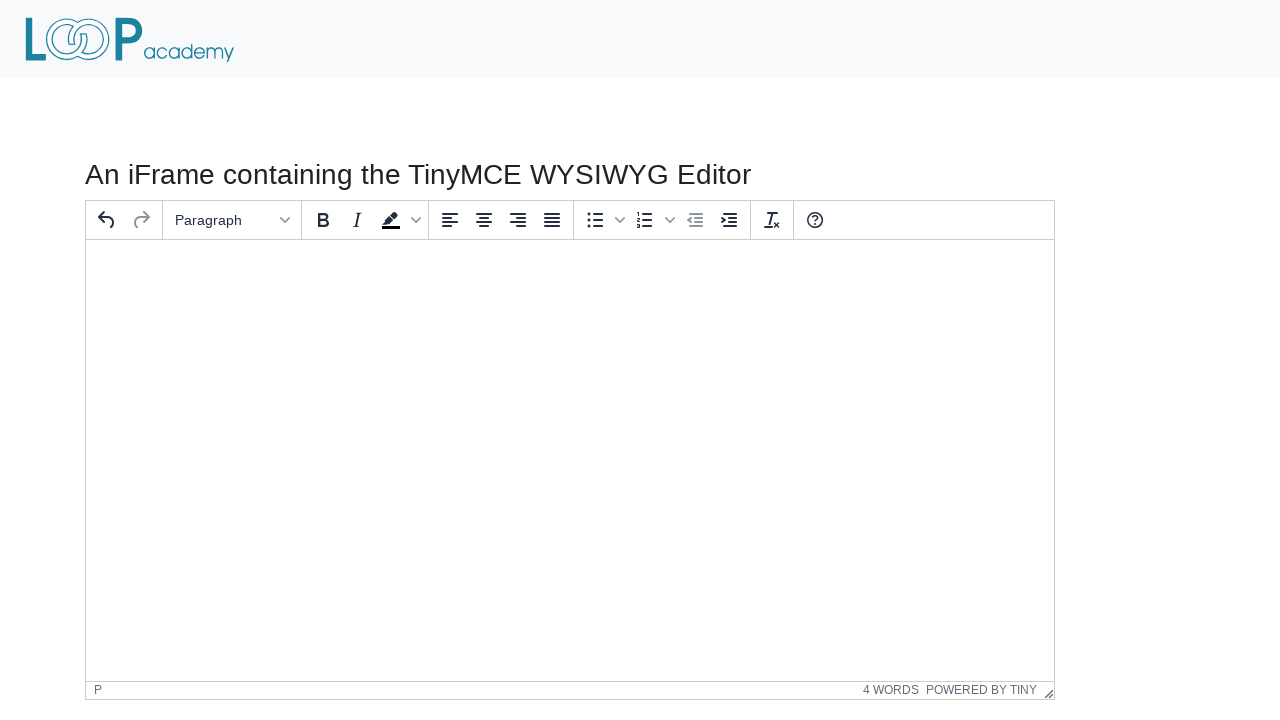

Filled text box with 'Loopcamp' on iframe >> nth=0 >> internal:control=enter-frame >> #tinymce
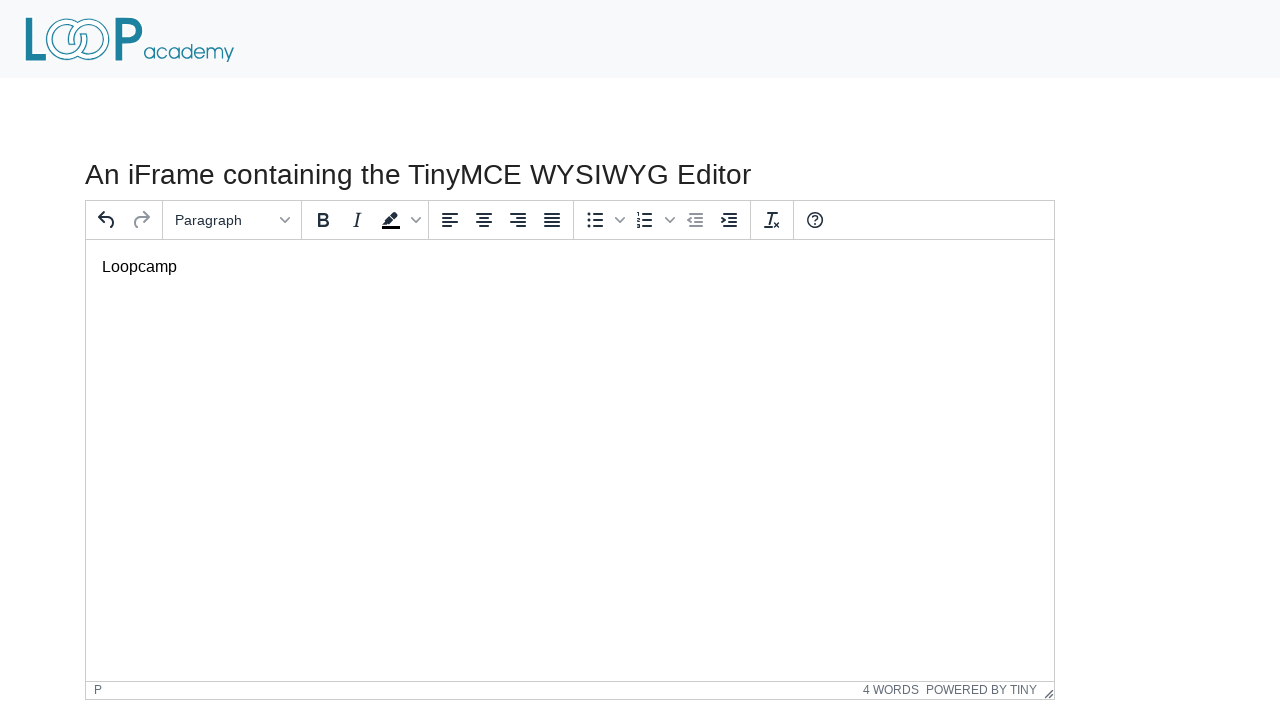

Verified text 'Loopcamp' was entered in text box
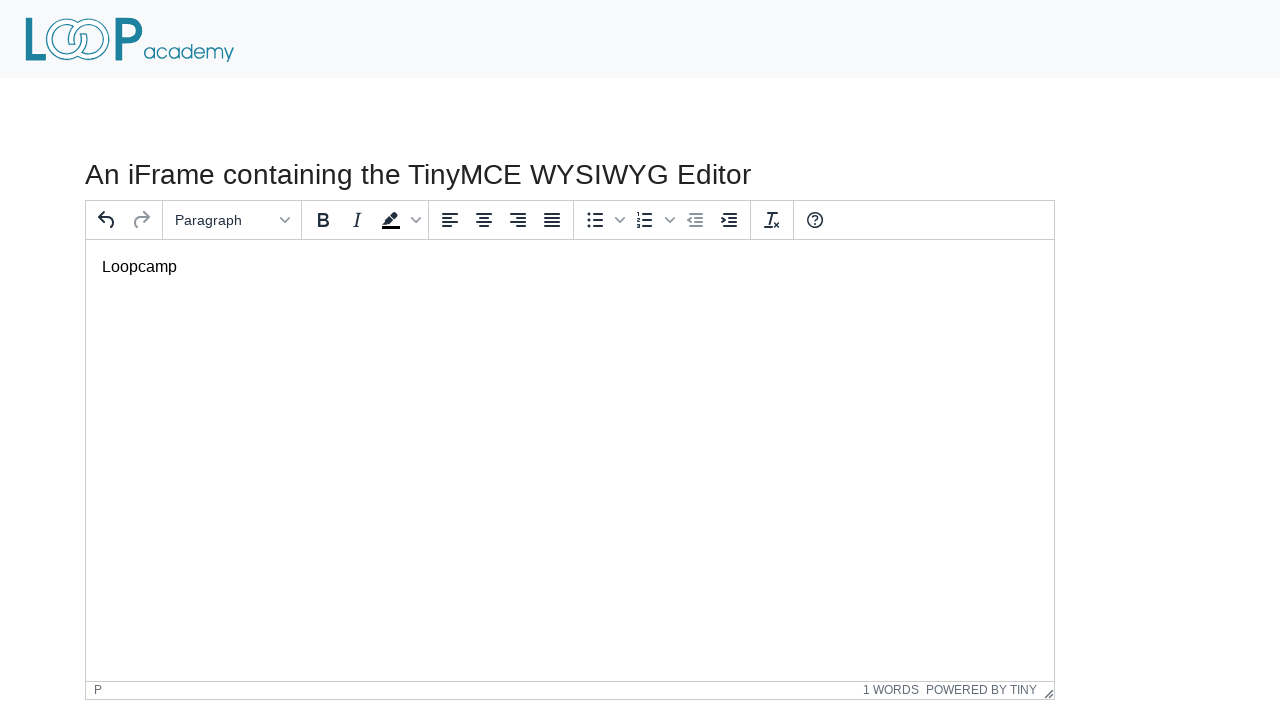

Located header 'An iFrame' on main page
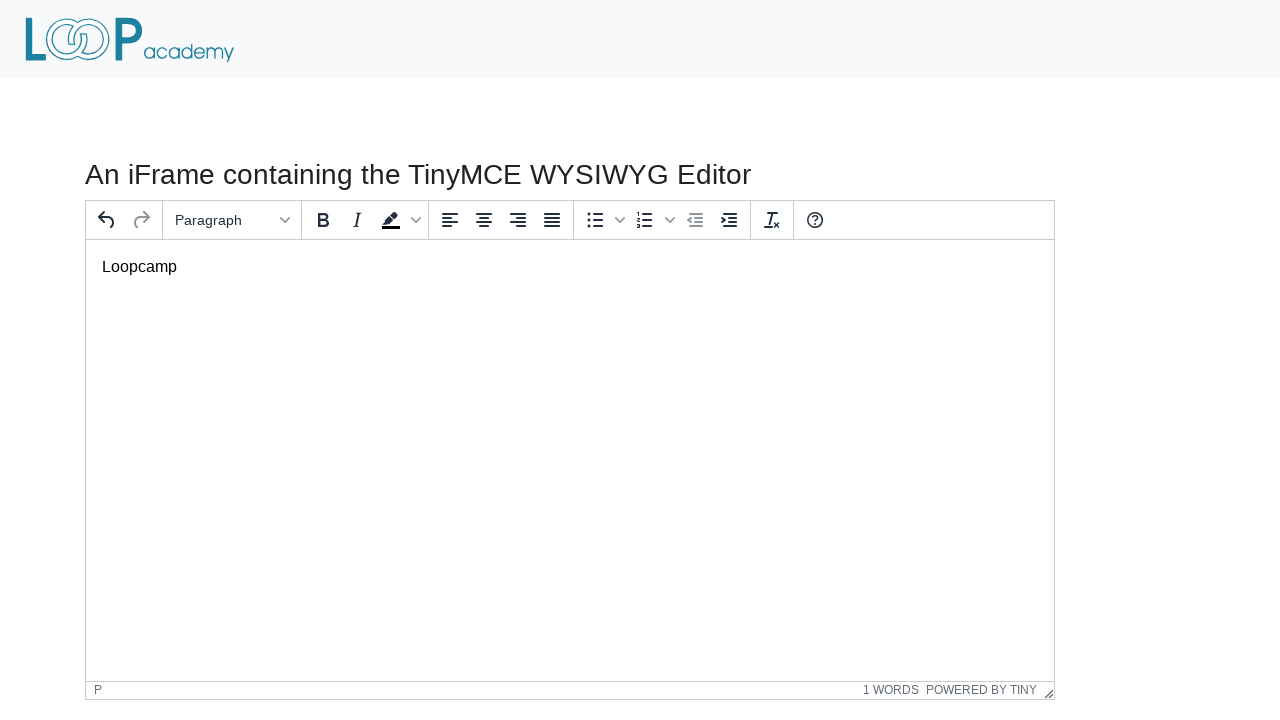

Verified header is visible on main page
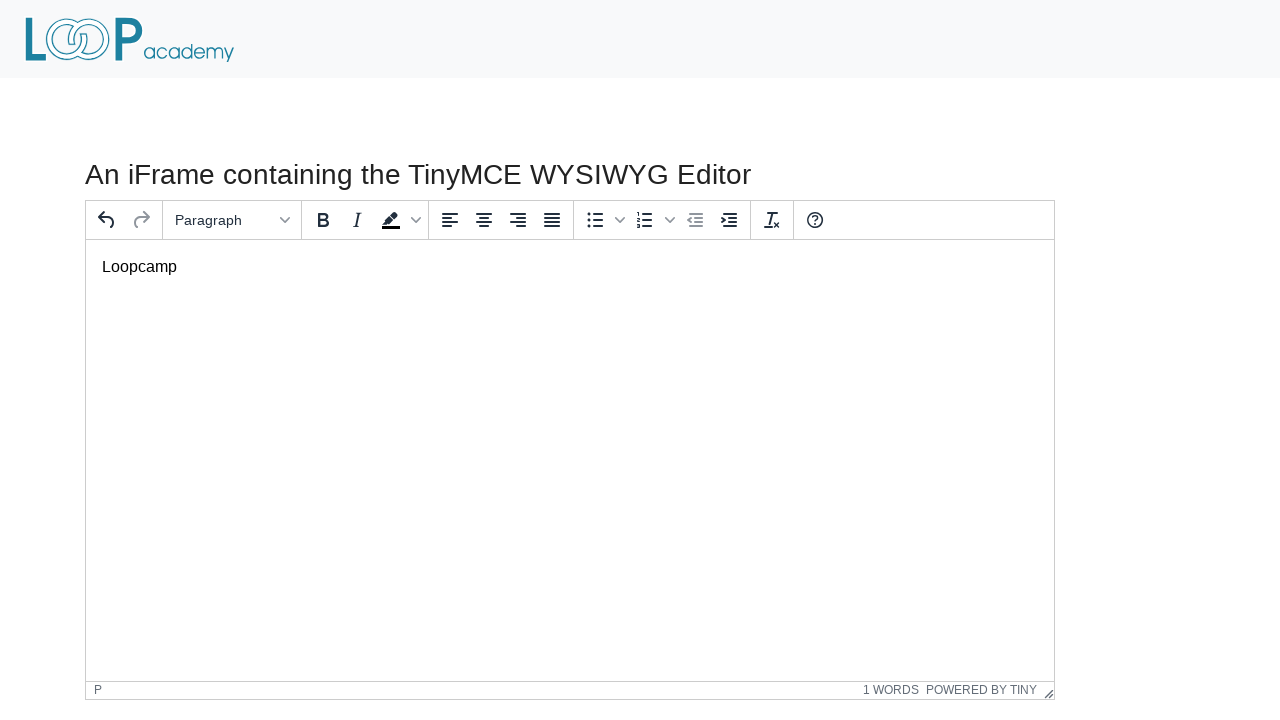

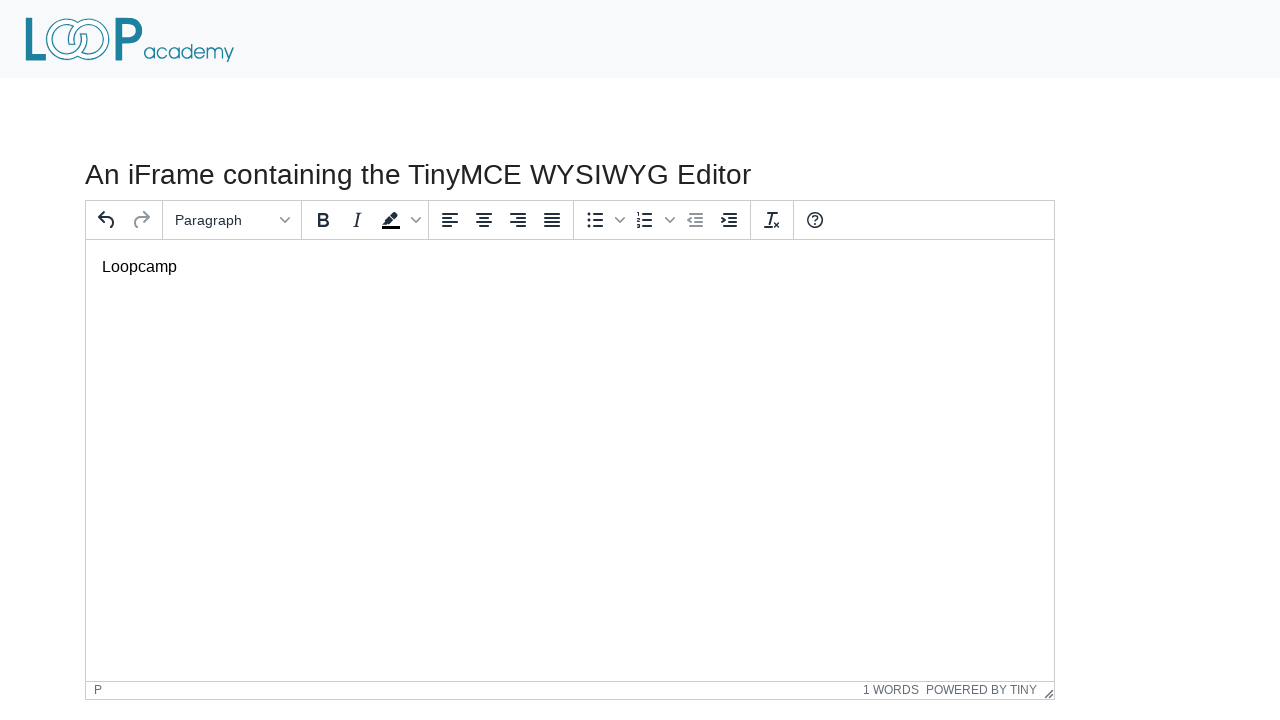